Tests that an image with id "landscape" loads successfully on a loading images demo page by waiting for the element to be present and verifying it is displayed.

Starting URL: https://bonigarcia.dev/selenium-webdriver-java/loading-images.html

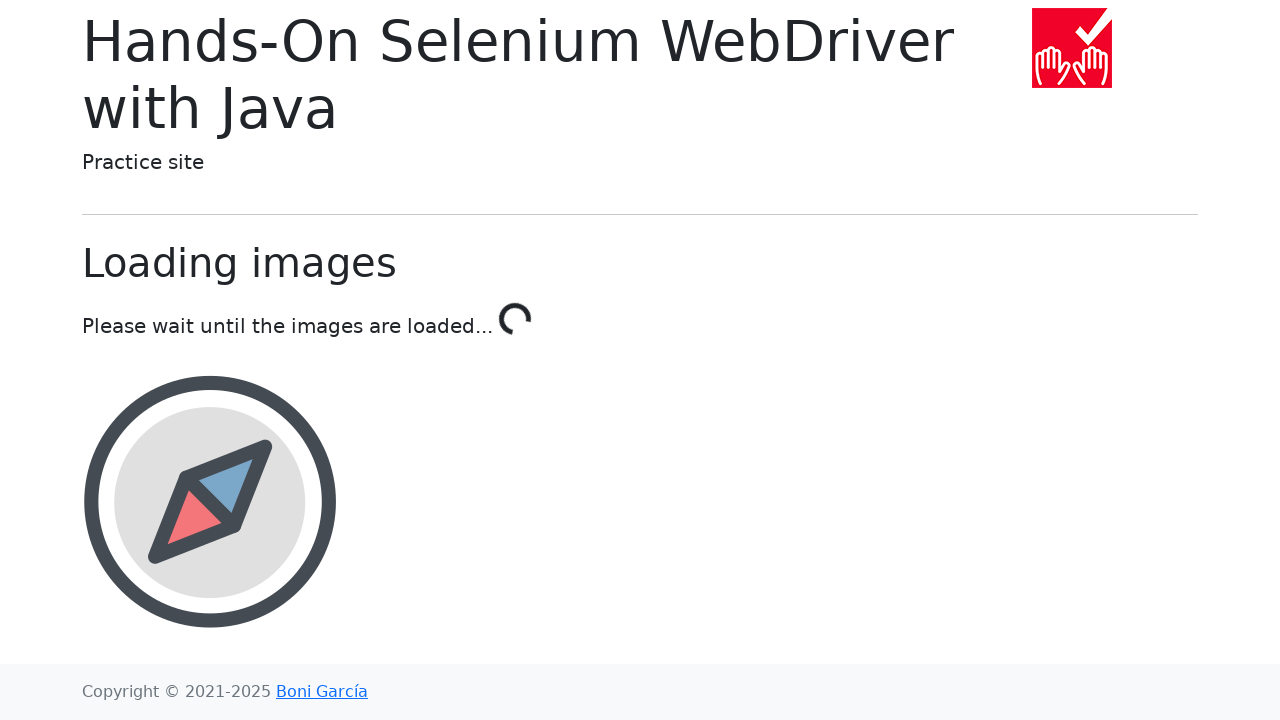

Waited for landscape image element to be visible
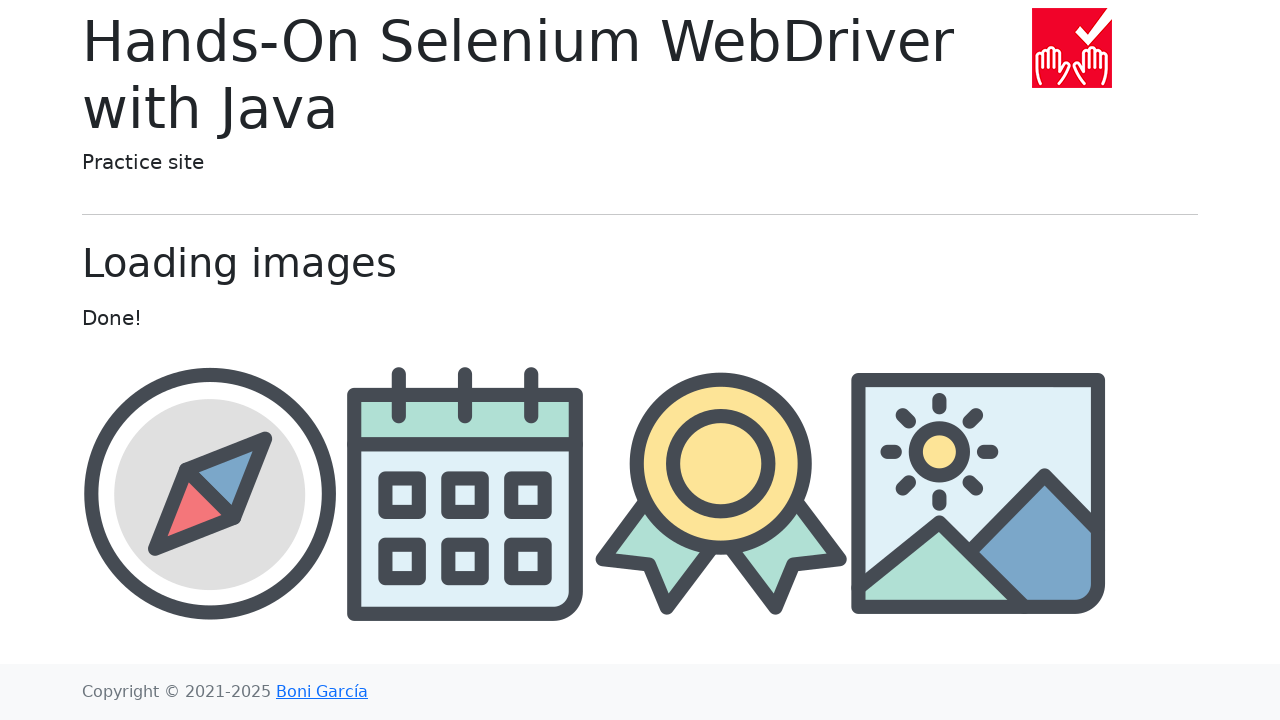

Verified landscape image is displayed
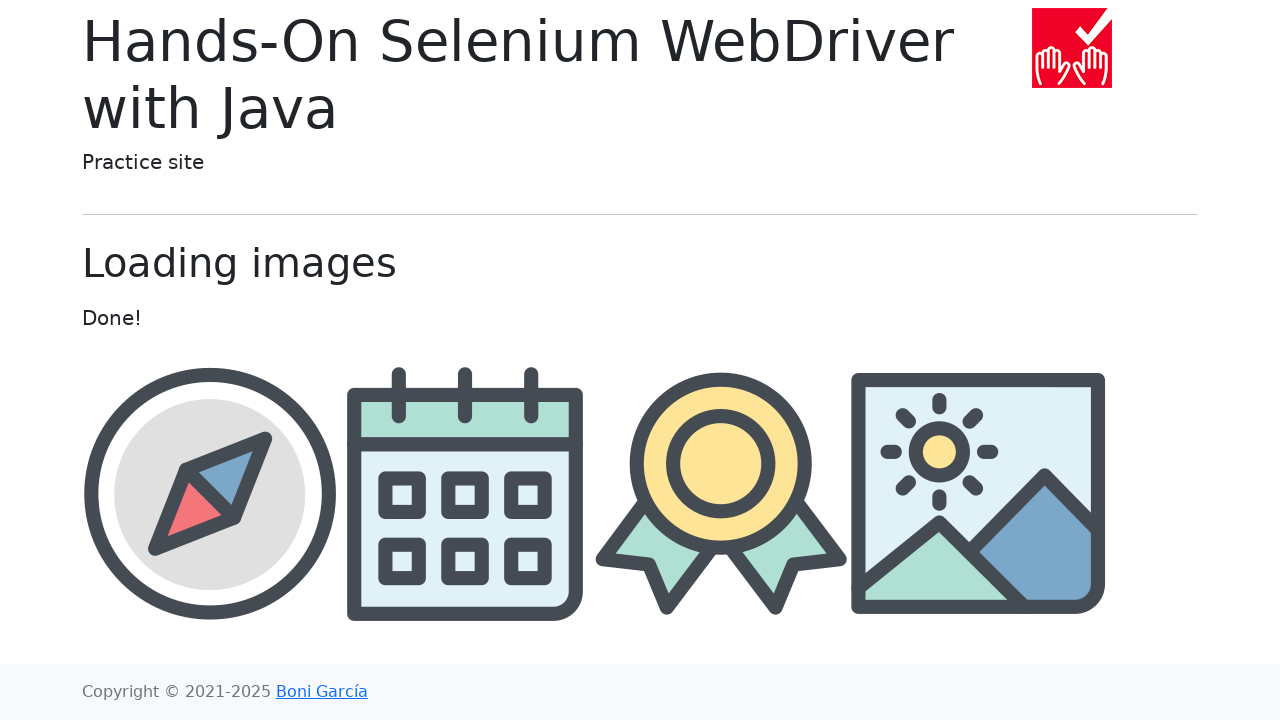

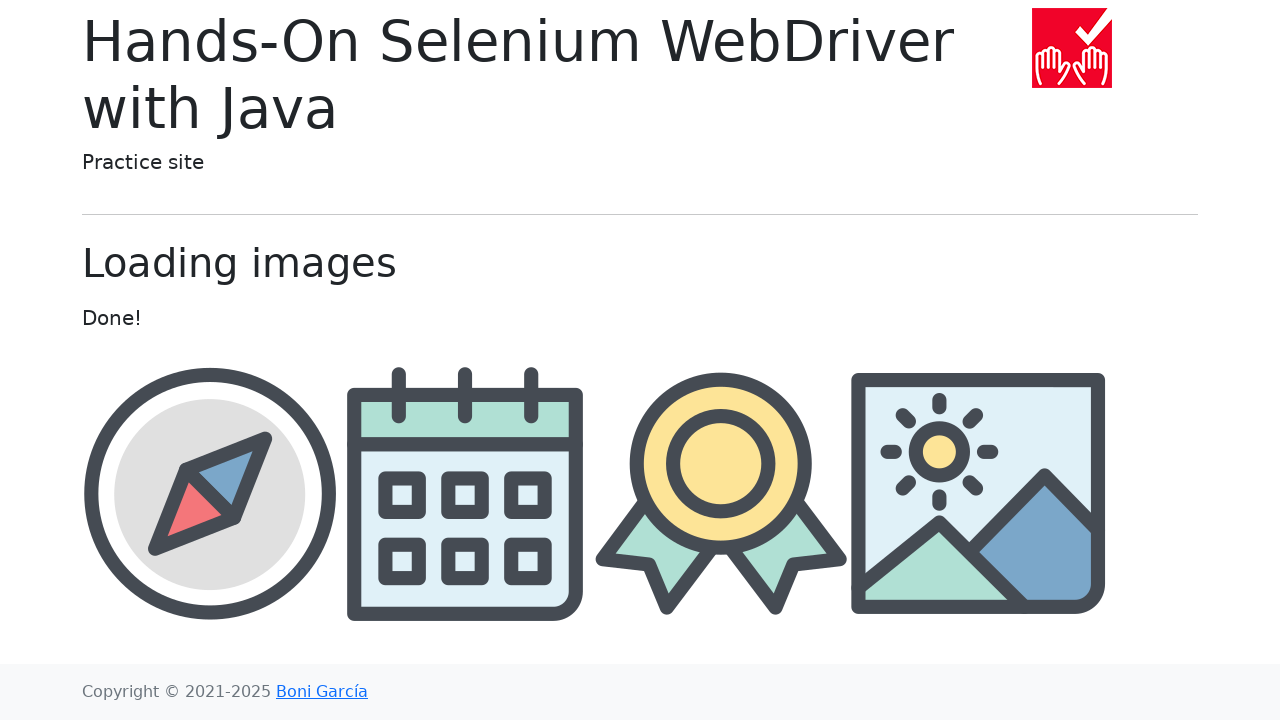